Calculates the sum of two numbers displayed on the page, selects the result from a dropdown menu, and submits the form

Starting URL: http://suninjuly.github.io/selects1.html

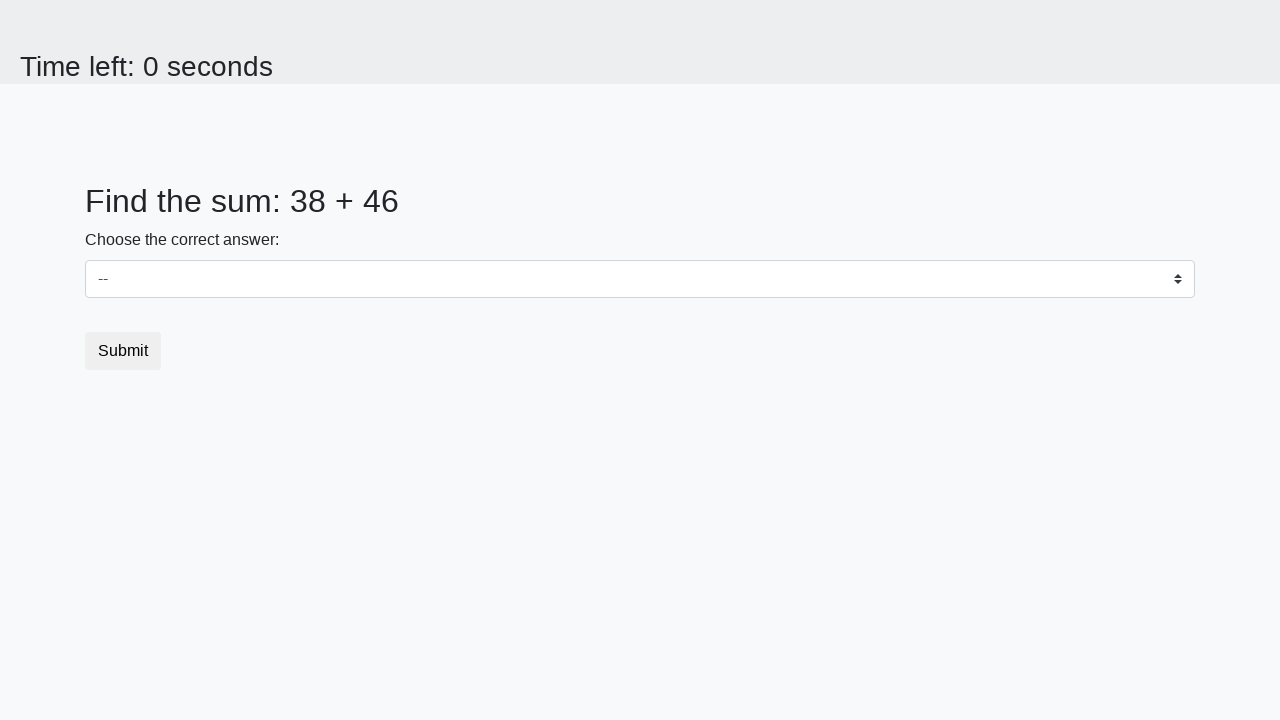

Retrieved first number from #num1 element
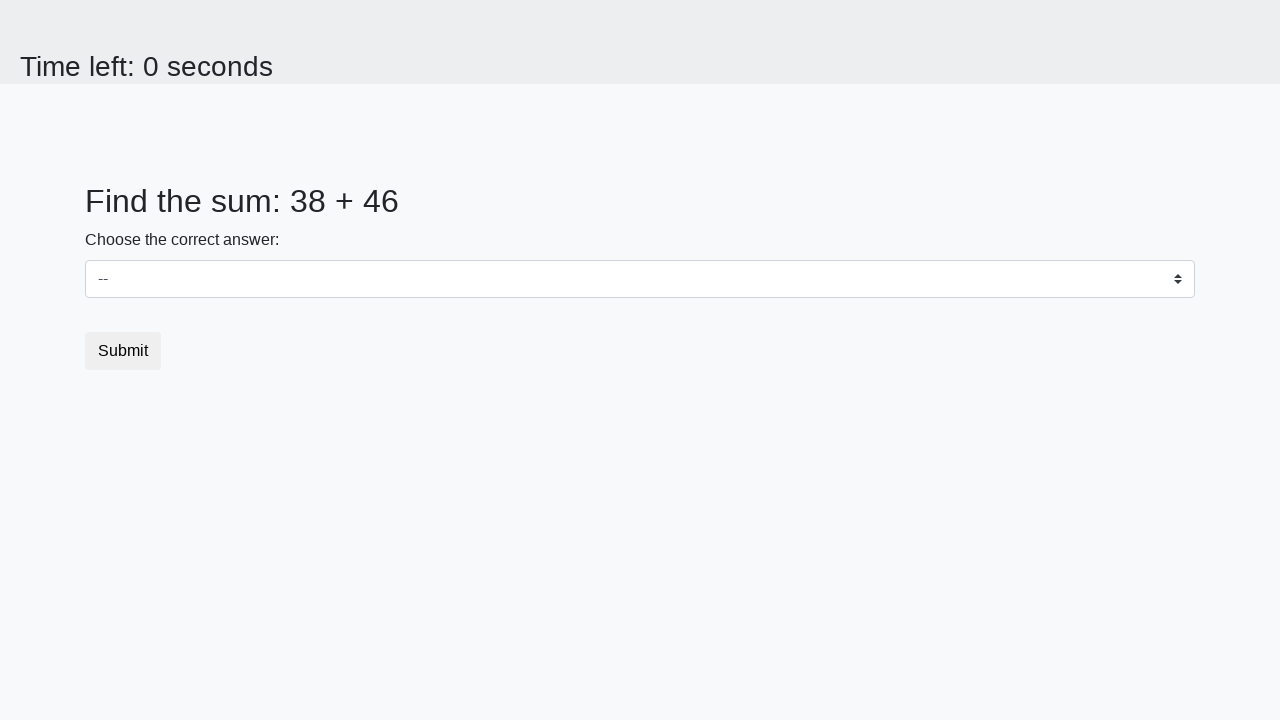

Retrieved second number from #num2 element
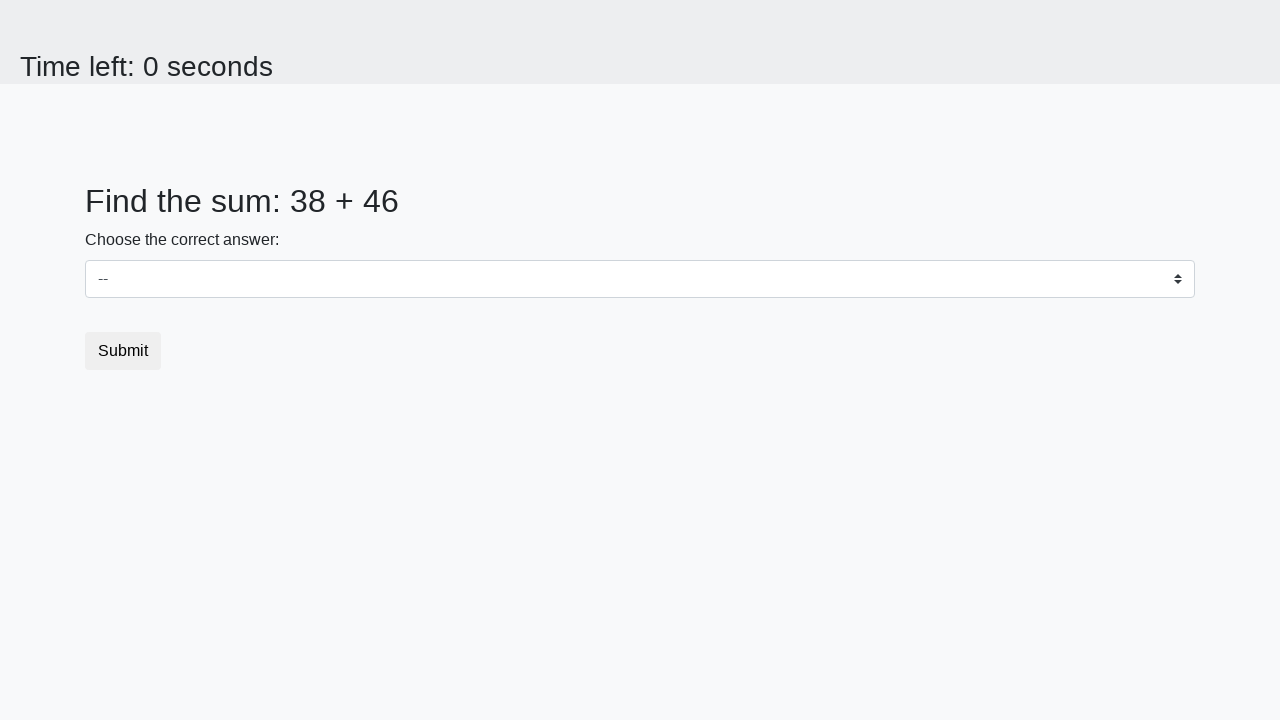

Calculated sum of 38 + 46 = 84
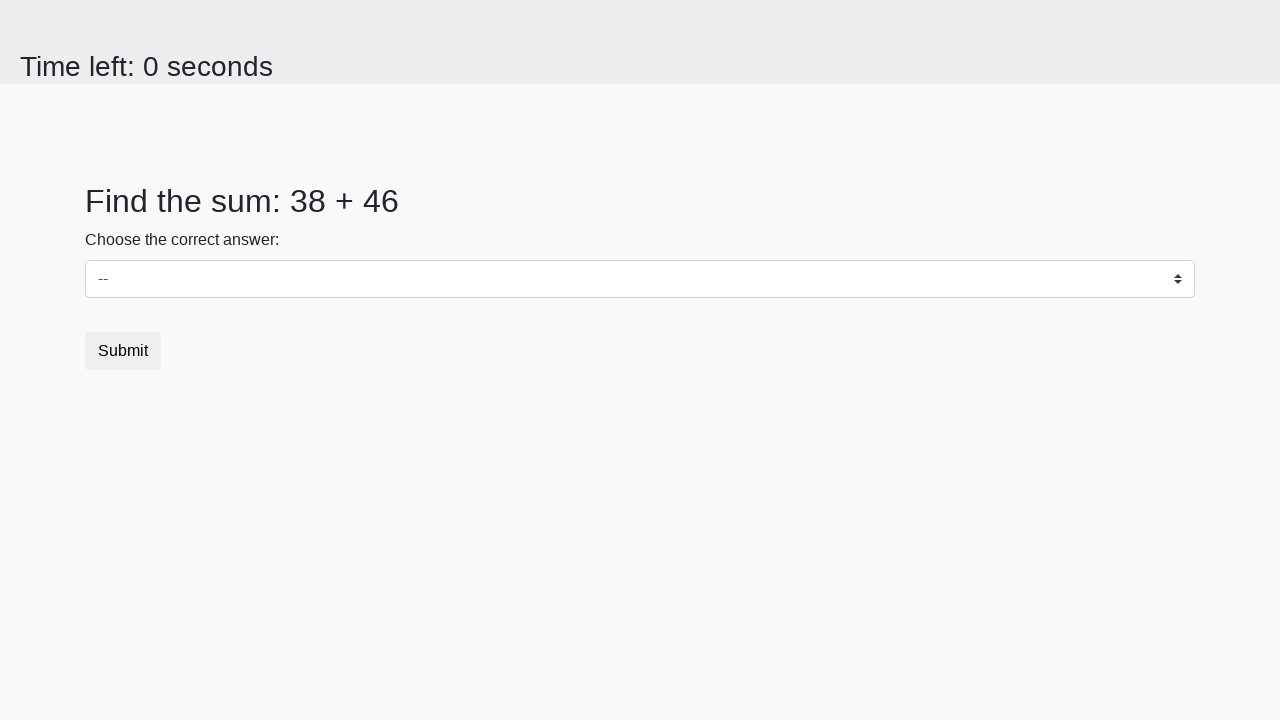

Selected 84 from dropdown menu on select
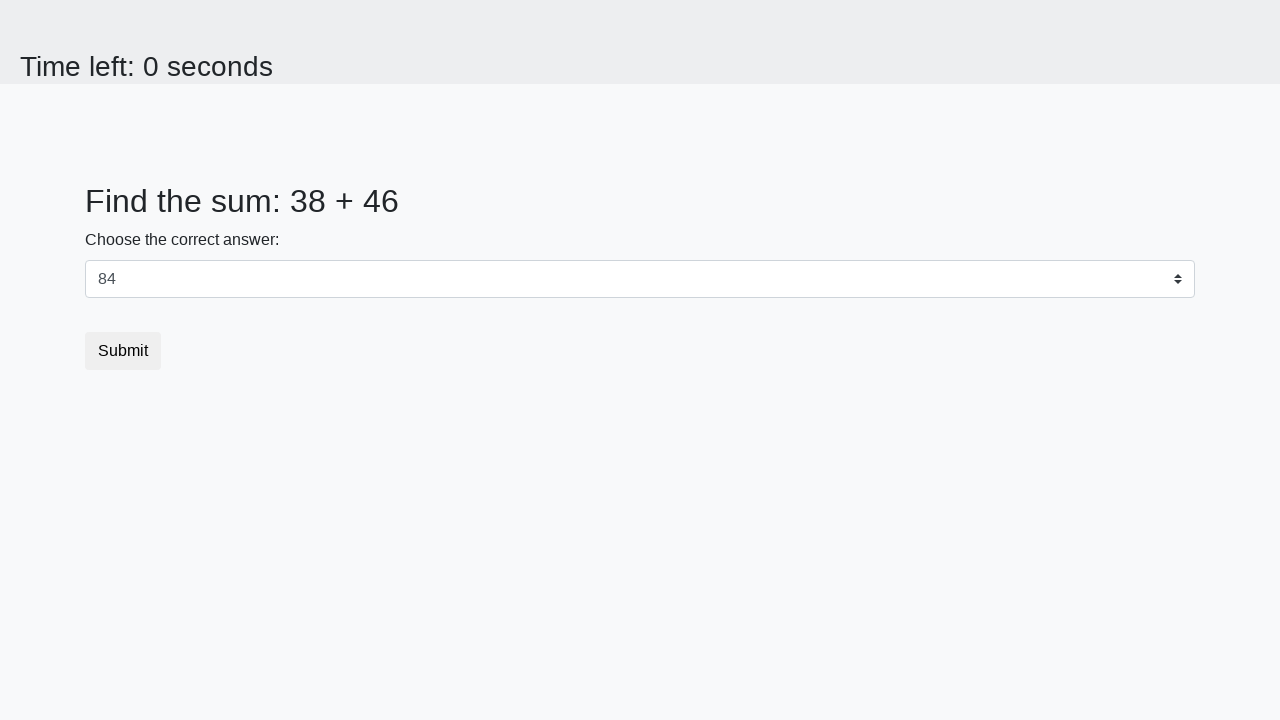

Clicked submit button at (123, 351) on .btn-default
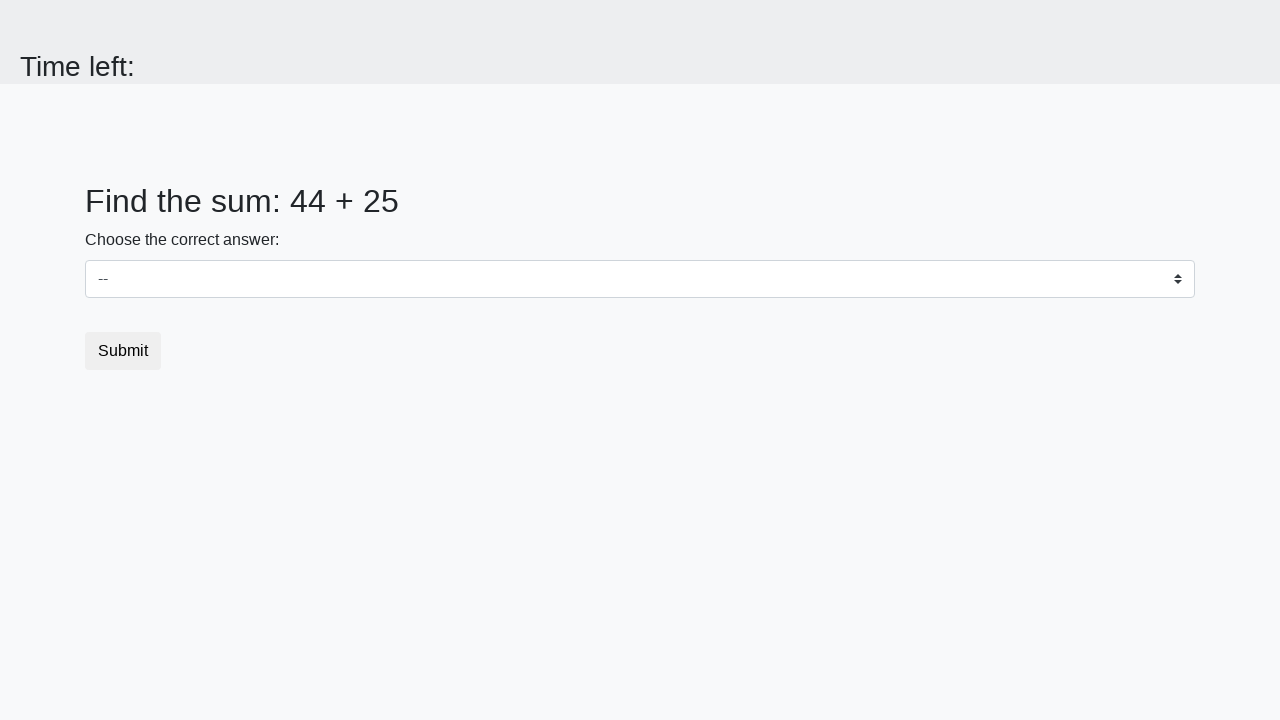

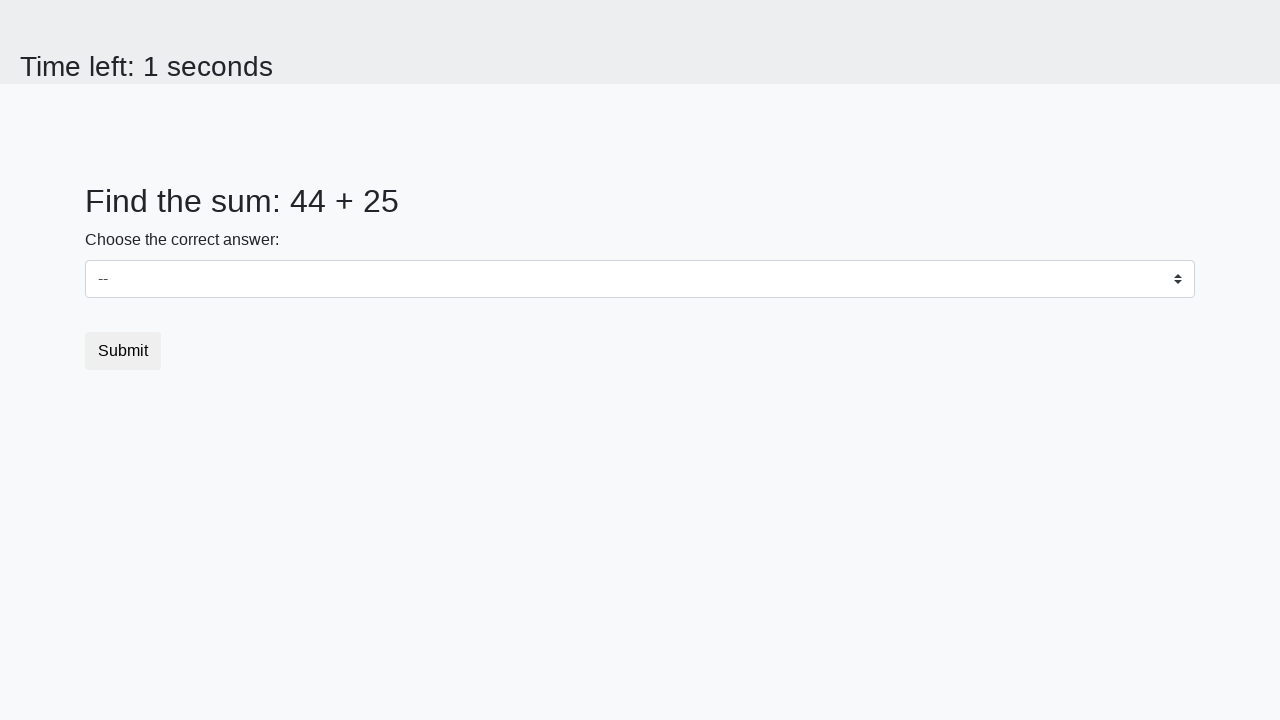